Tests JavaScript confirm dialog by entering text and dismissing the confirmation dialog

Starting URL: https://rahulshettyacademy.com/AutomationPractice/

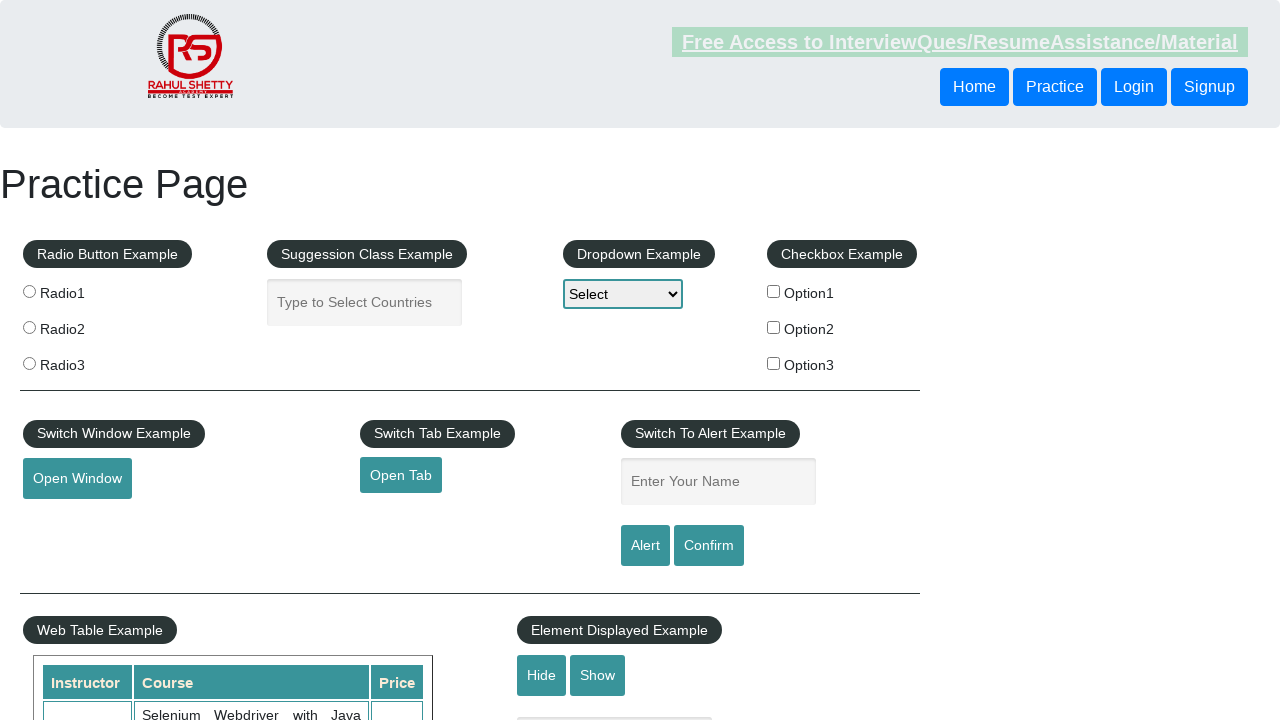

Entered 'option3' in the name field on input[id='name']
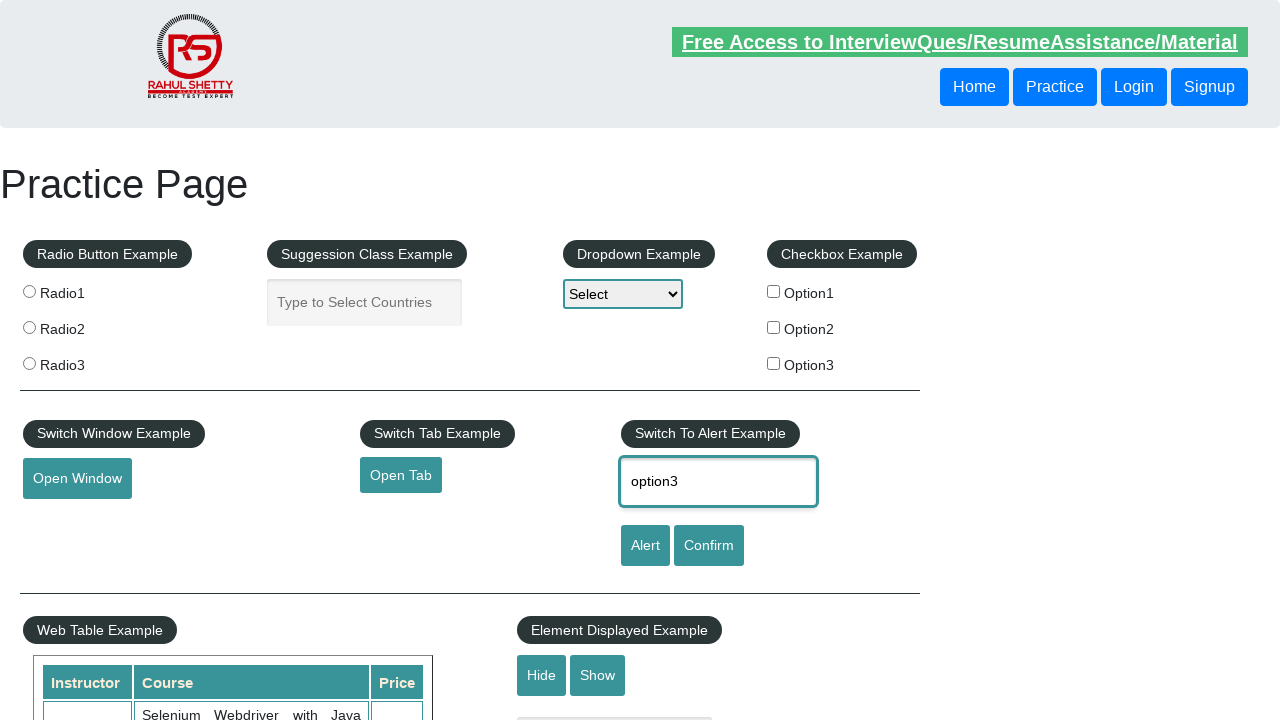

Set up dialog handler to dismiss confirmation dialogs
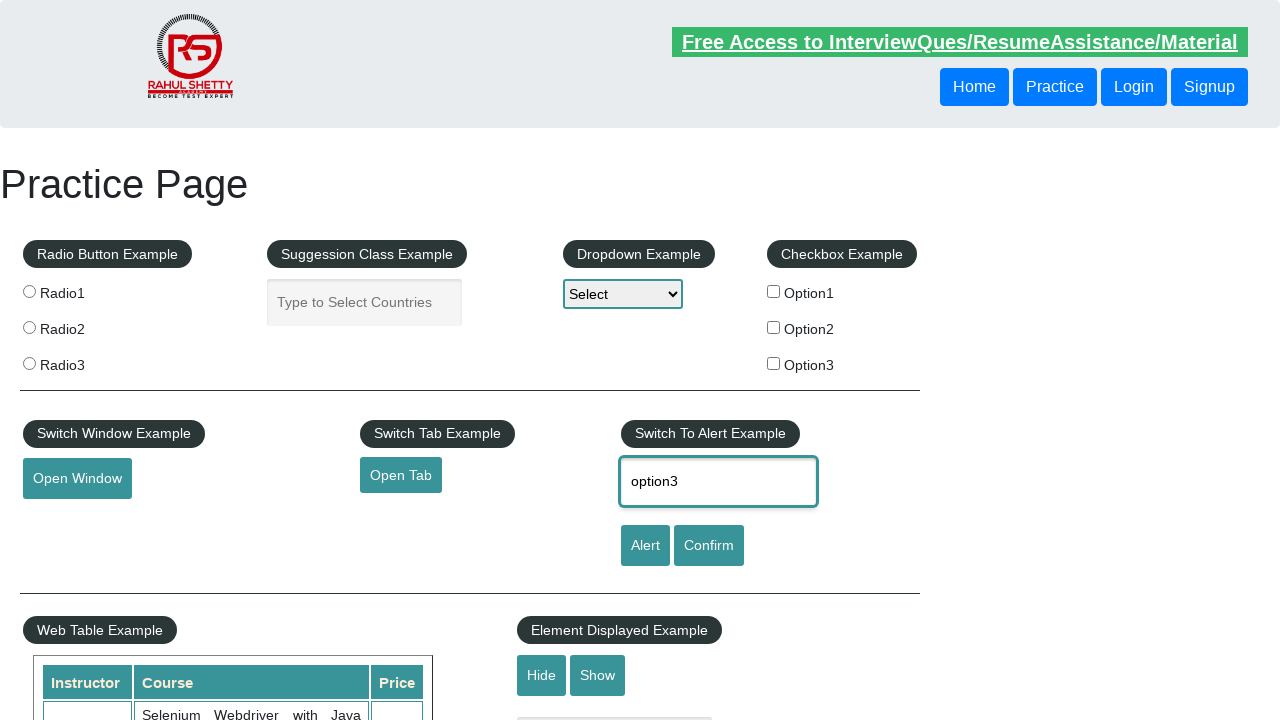

Clicked confirm button to trigger JavaScript confirm dialog at (709, 546) on #confirmbtn
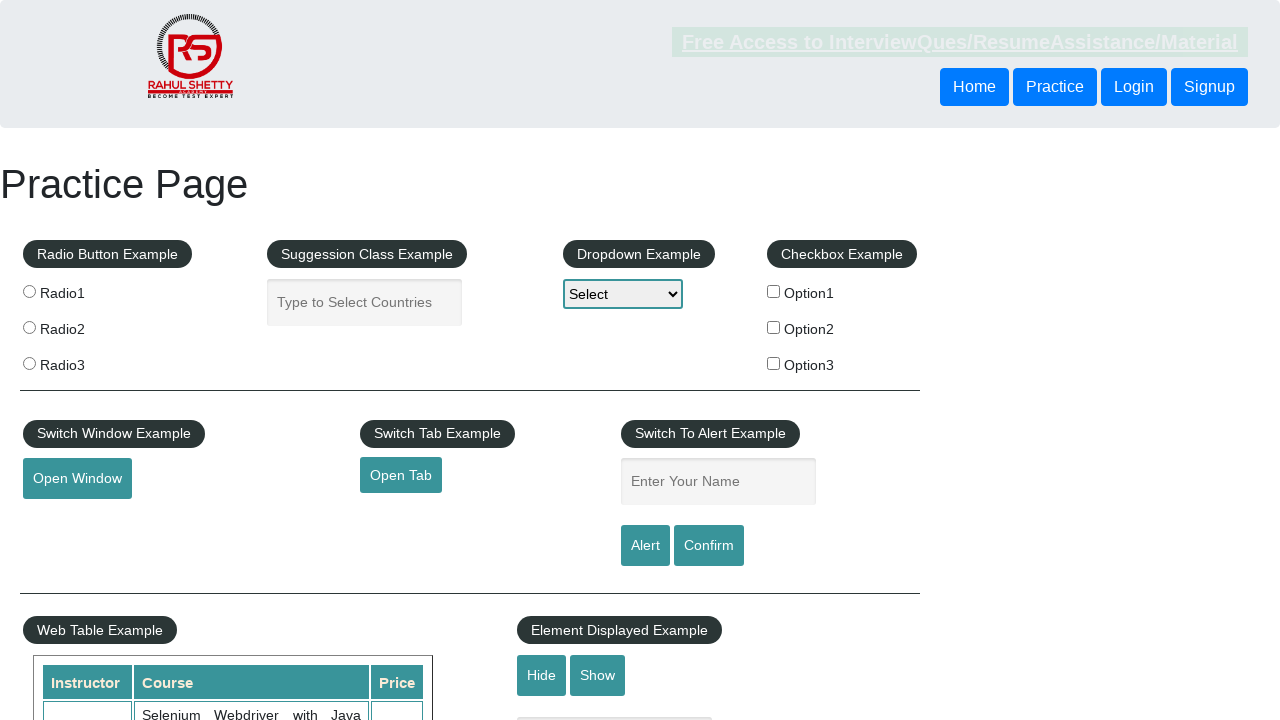

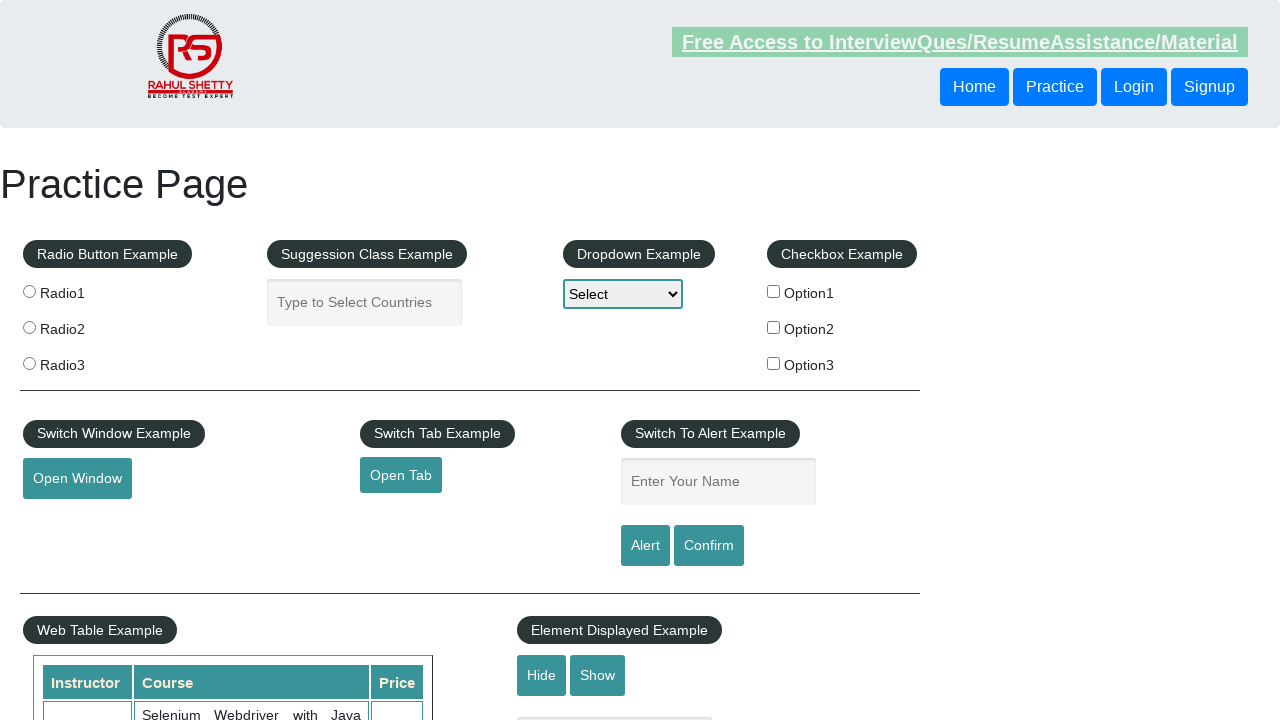